Tests dynamic loading scenario where an element is already on the page but hidden, clicks a start button and waits for the finish text to become visible

Starting URL: http://the-internet.herokuapp.com/dynamic_loading/1

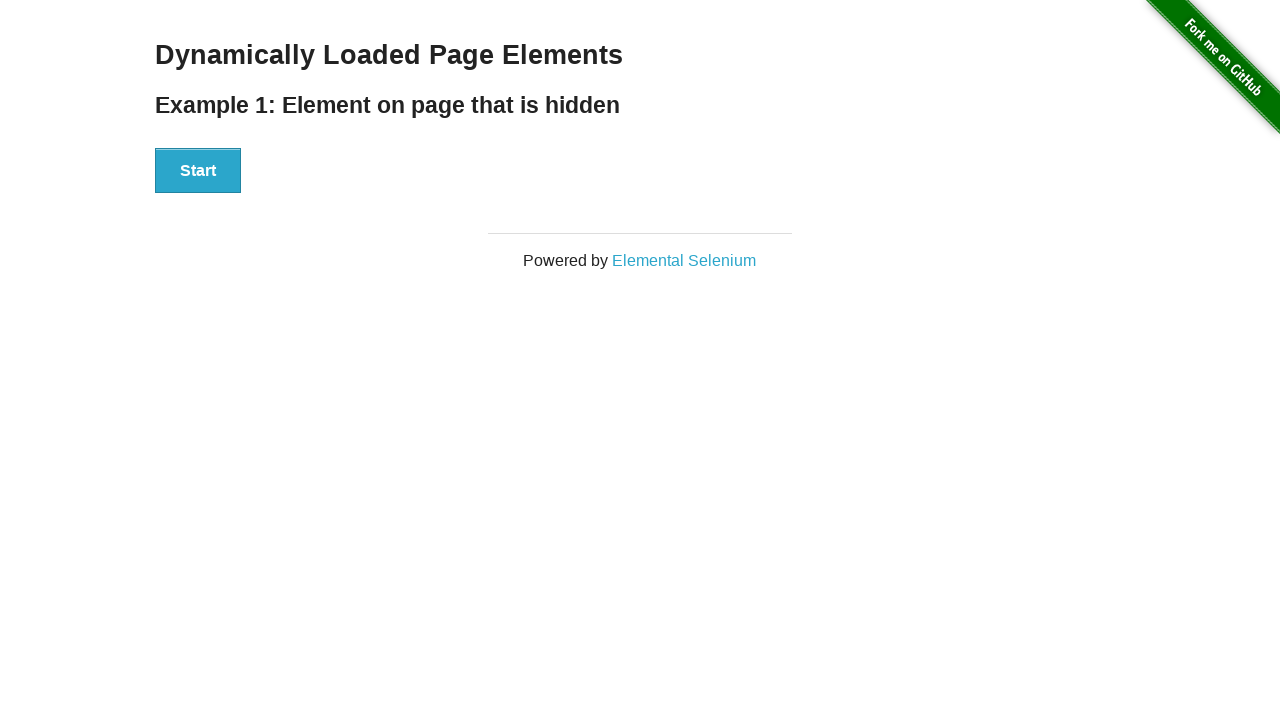

Clicked start button to trigger dynamic loading at (198, 171) on #start button
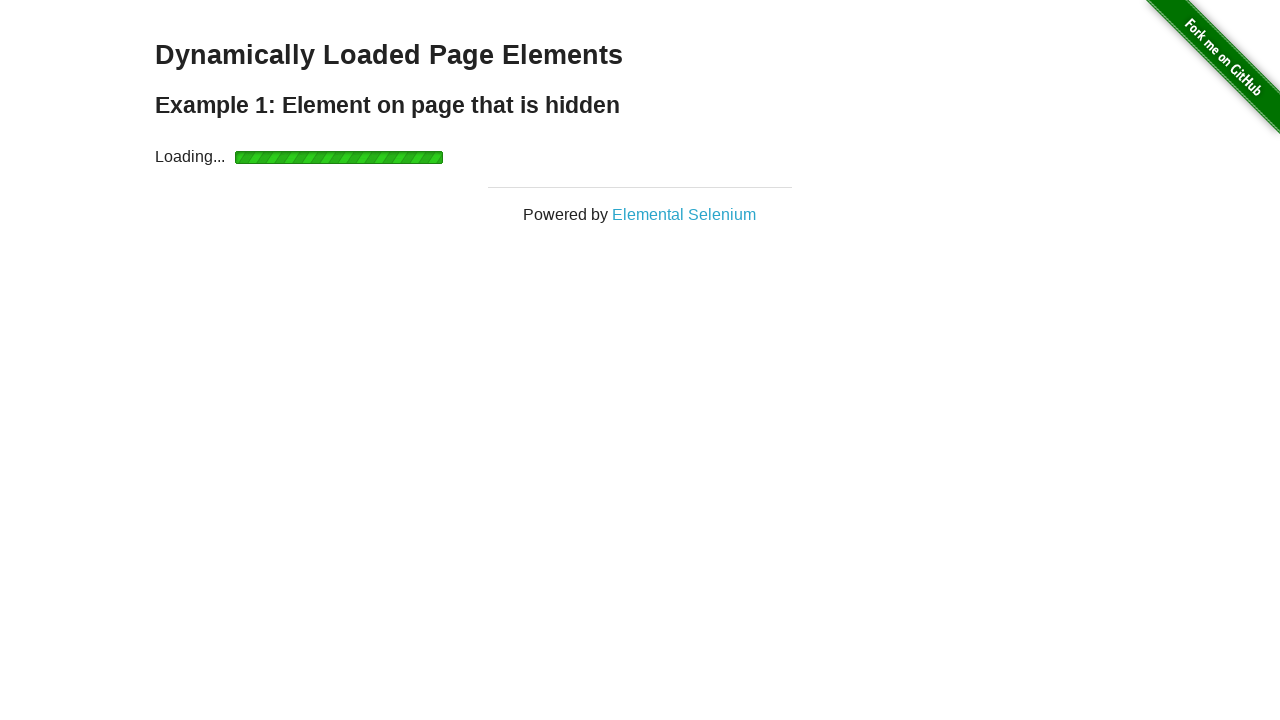

Waited for finish element to become visible
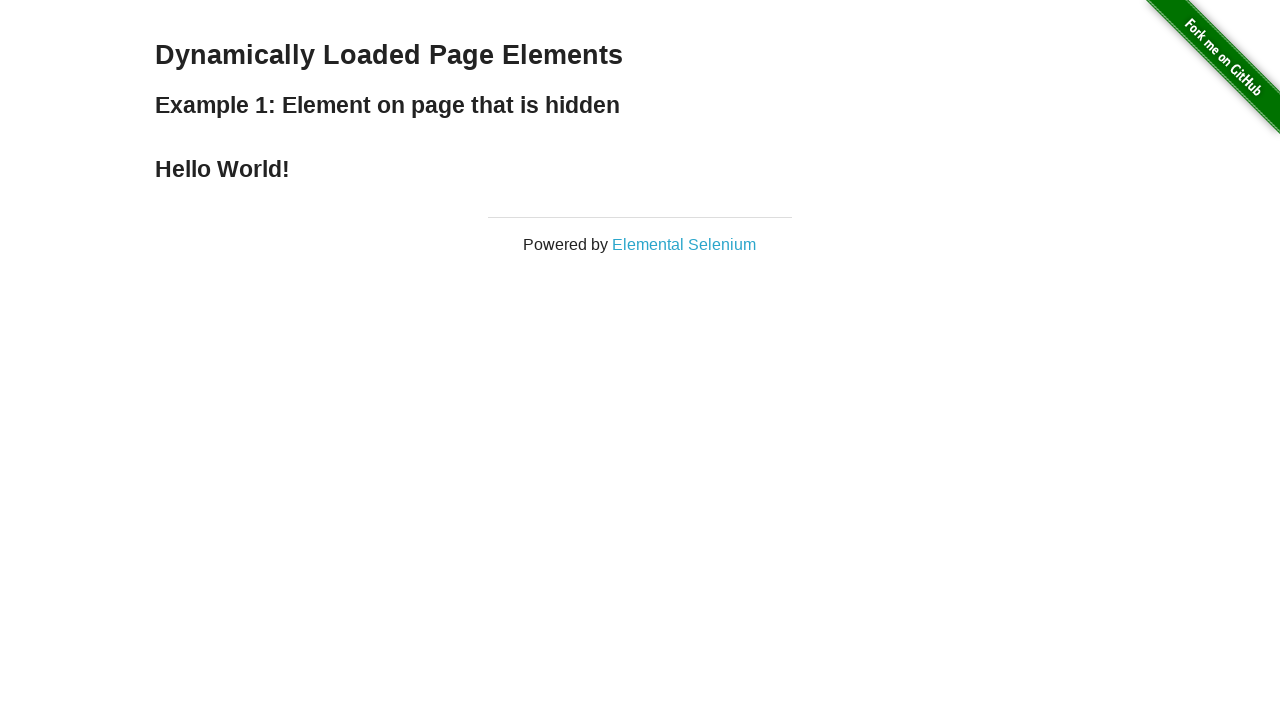

Retrieved finish element text content
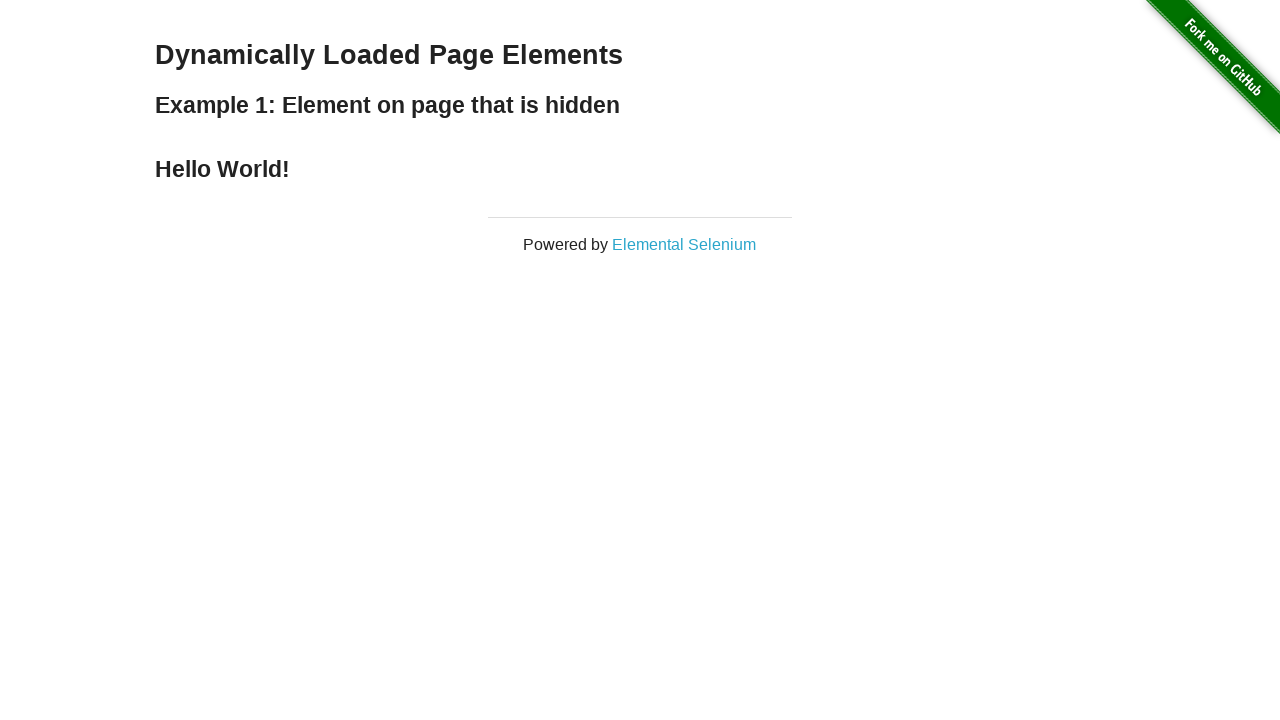

Verified 'Hello World!' text is present in finish element
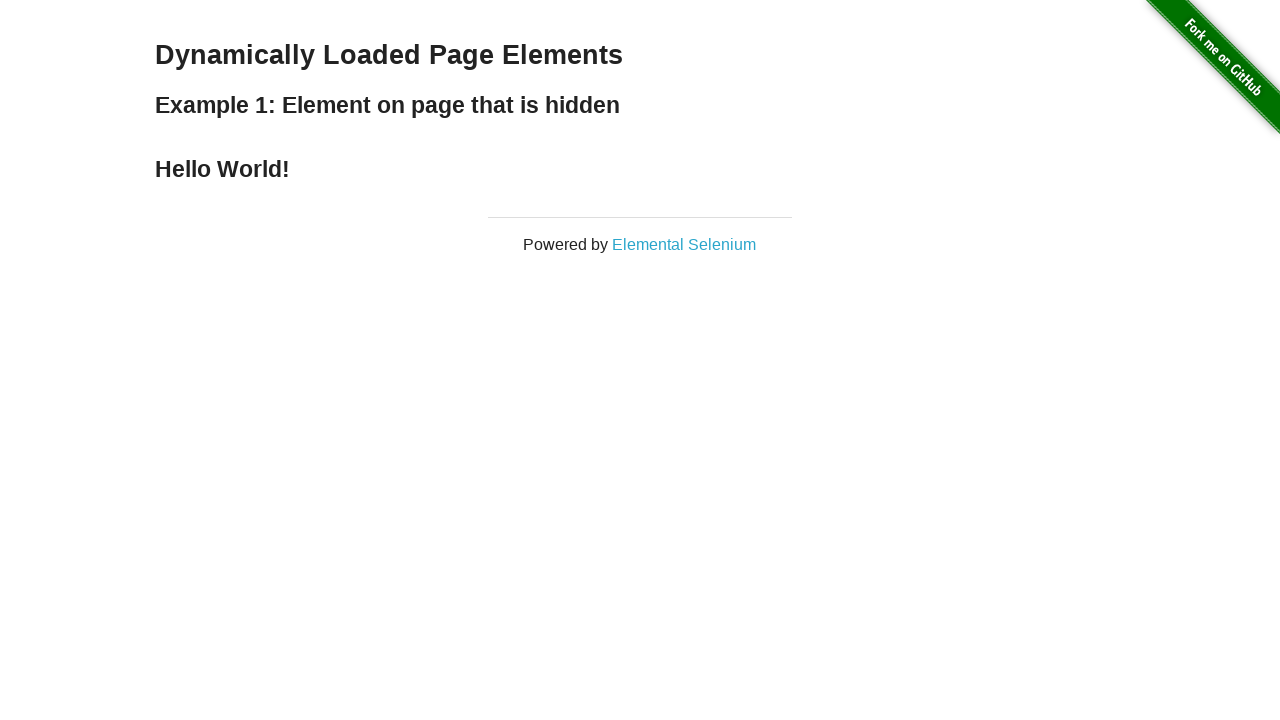

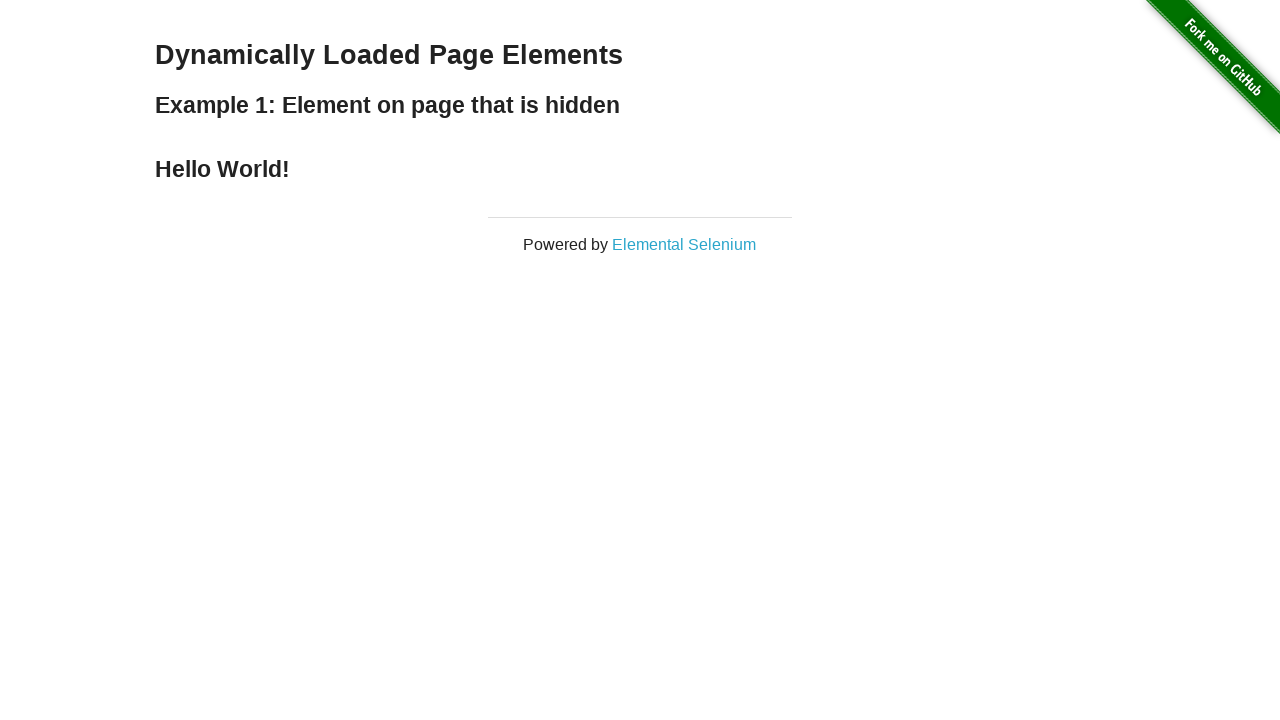